Tests JavaScript alert handling by clicking a button that triggers an alert and then accepting it

Starting URL: https://demoqa.com/alerts

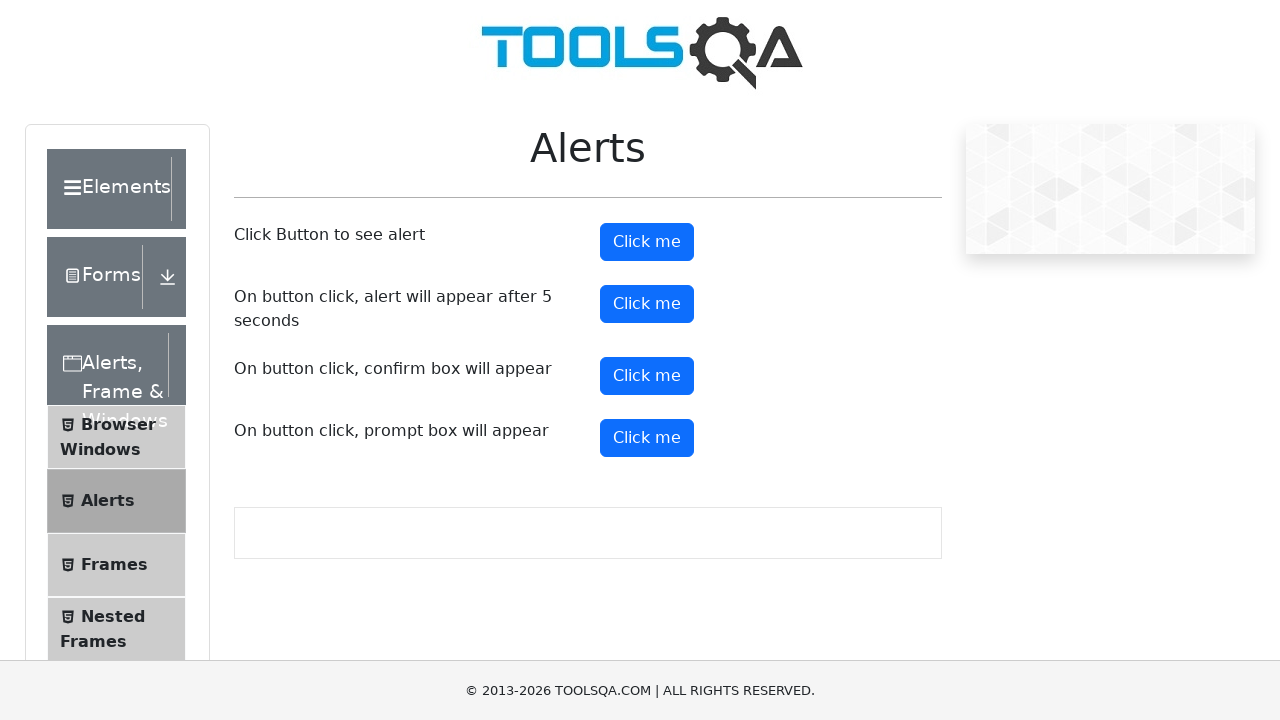

Set up dialog handler to automatically accept alerts
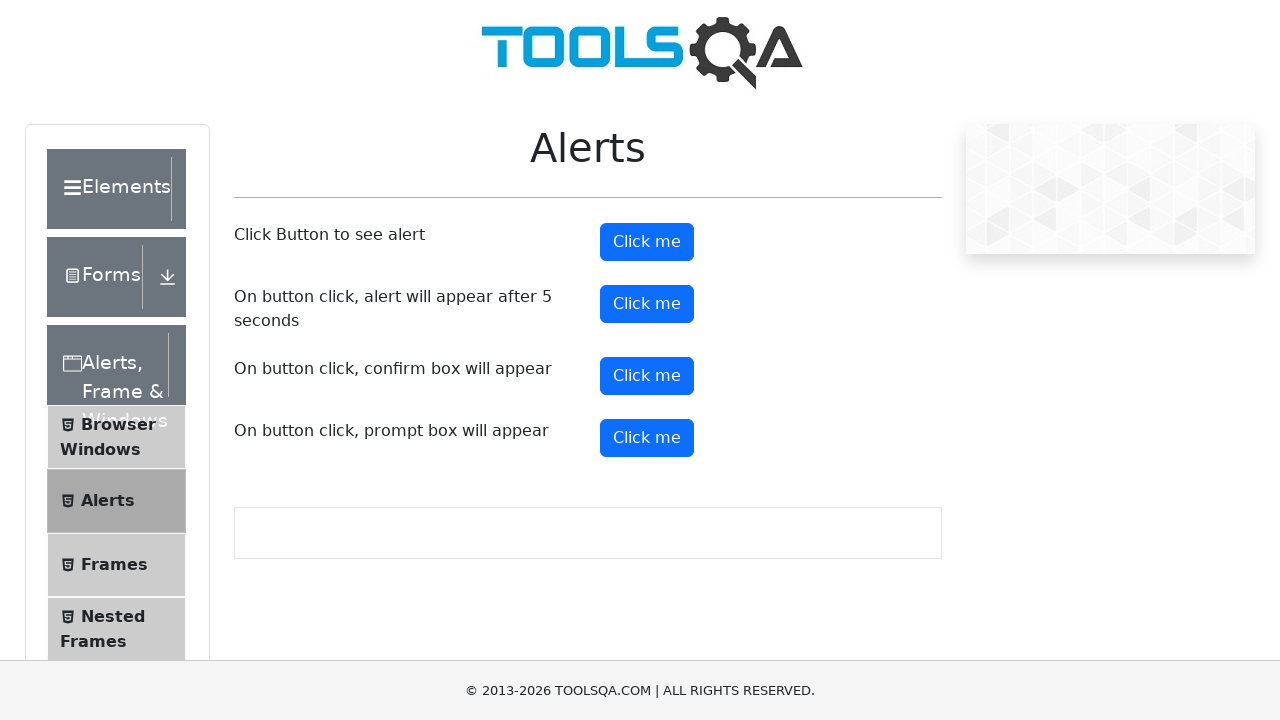

Clicked alert button to trigger JavaScript alert at (647, 242) on #alertButton
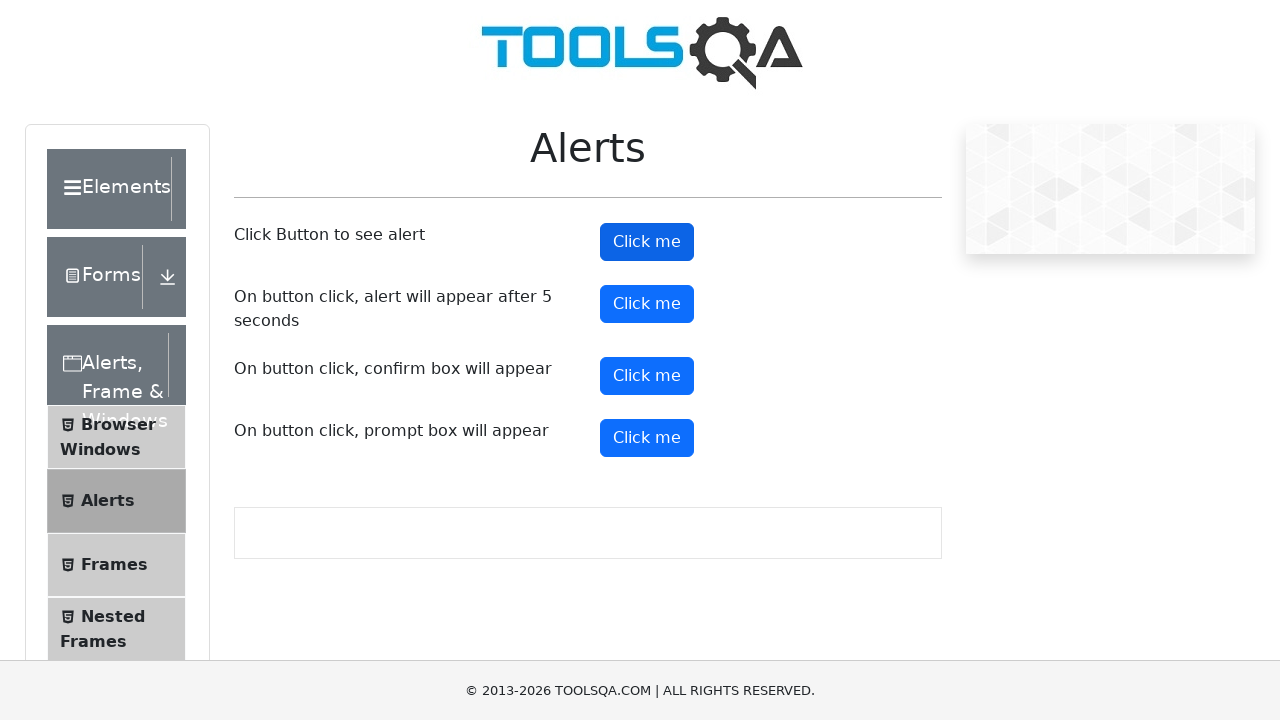

Alert was automatically accepted and processed
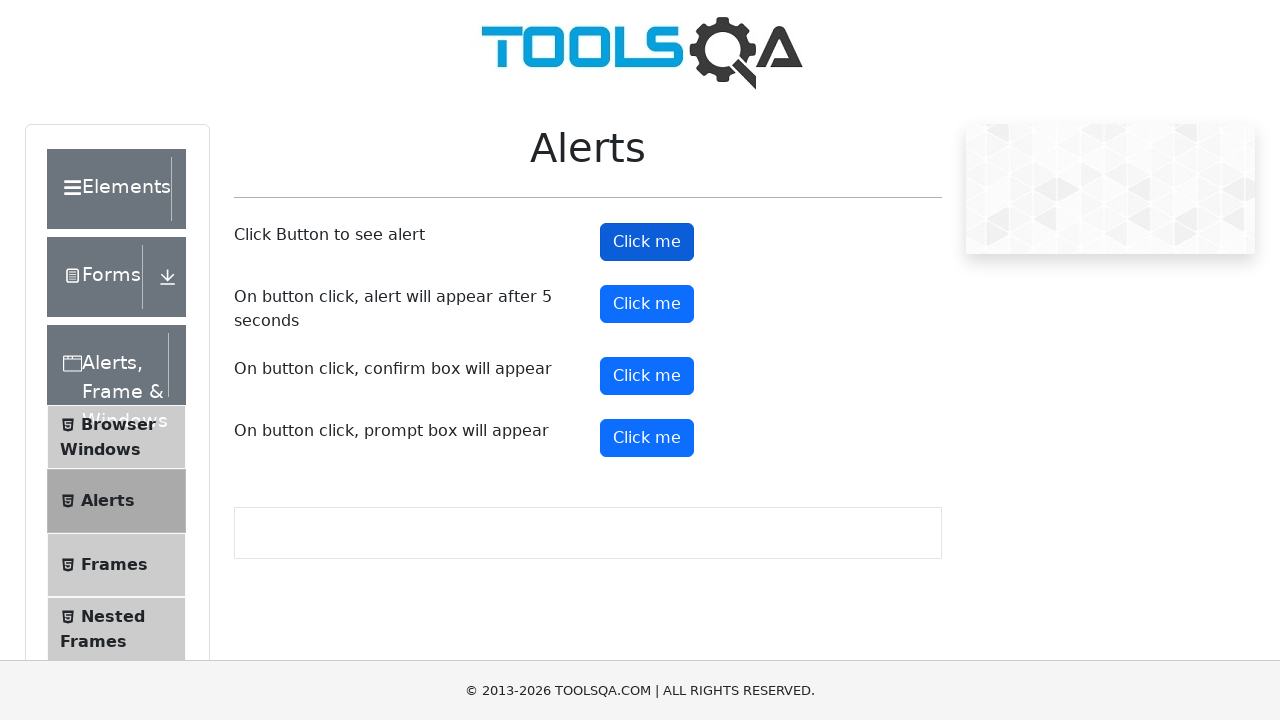

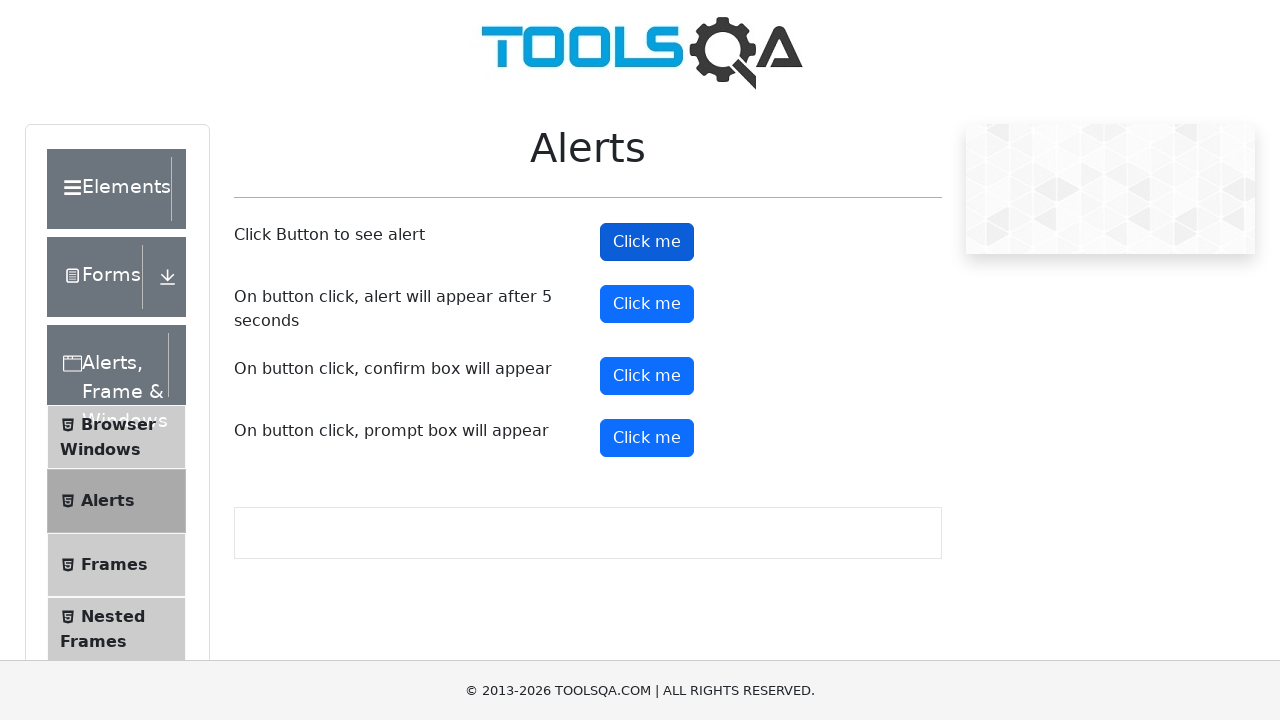